Tests the ePrime word counter application with a long repeated text ("to be " repeated 1000 times) and verifying the computed word statistics

Starting URL: https://qe-at-cgi-fi.github.io/eprime/

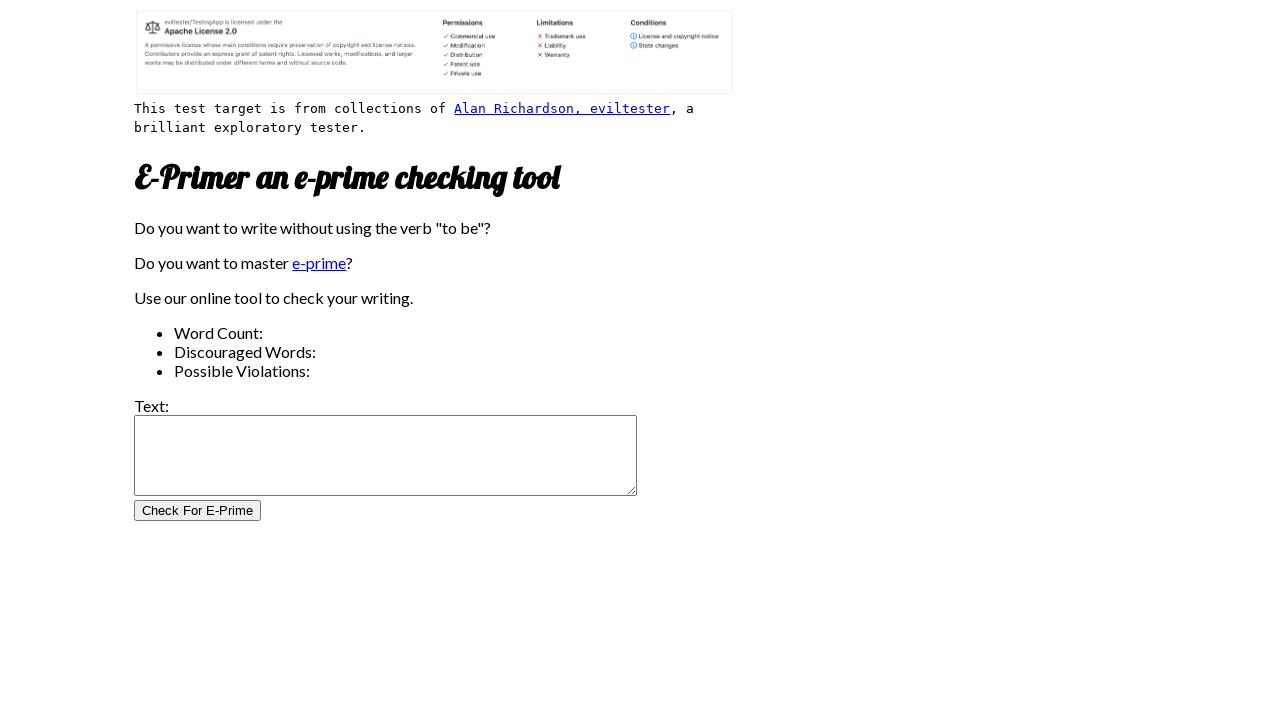

Filled test field with 1000 repetitions of 'to be ' text on #test_field
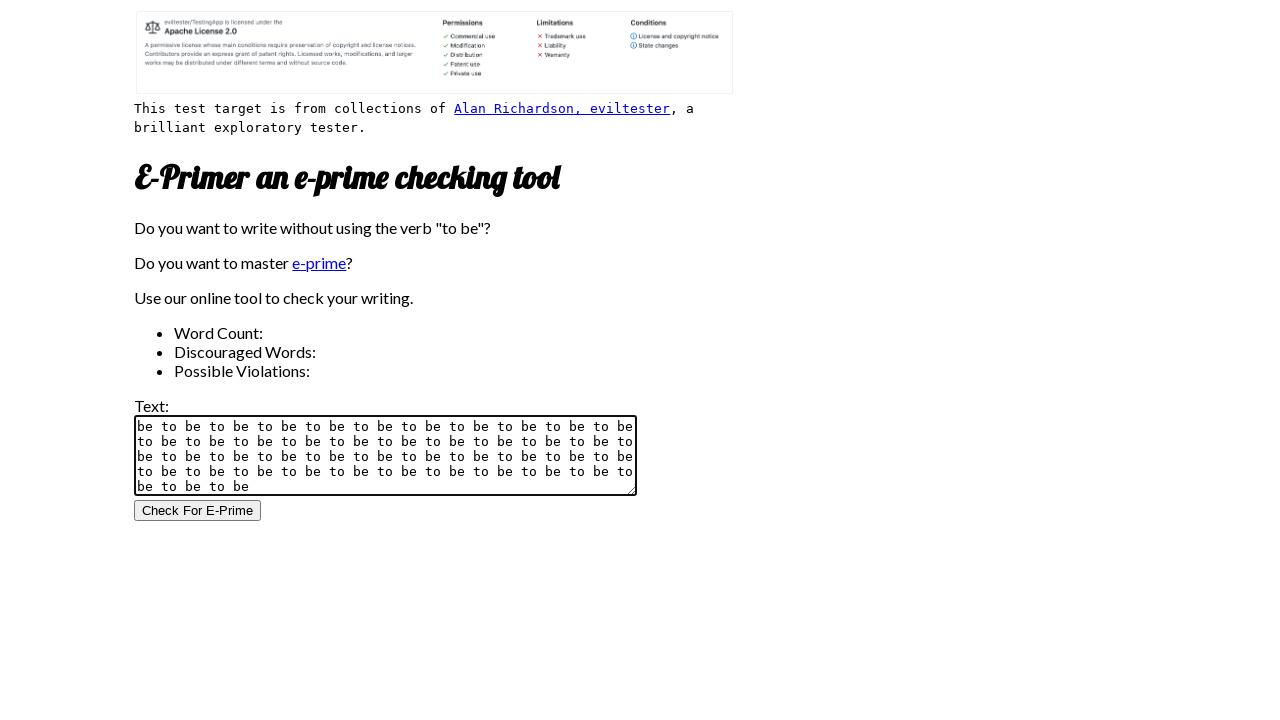

Clicked test button to process word counter at (198, 511) on #test_button
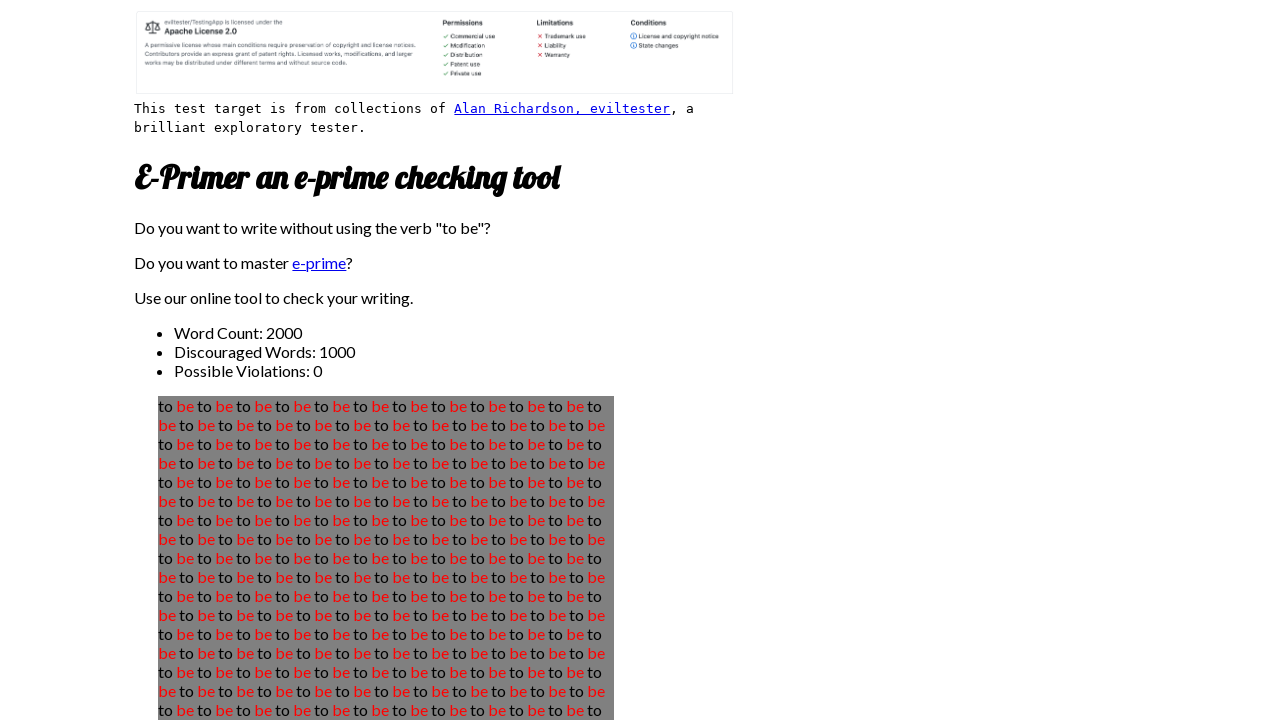

First word statistic element loaded
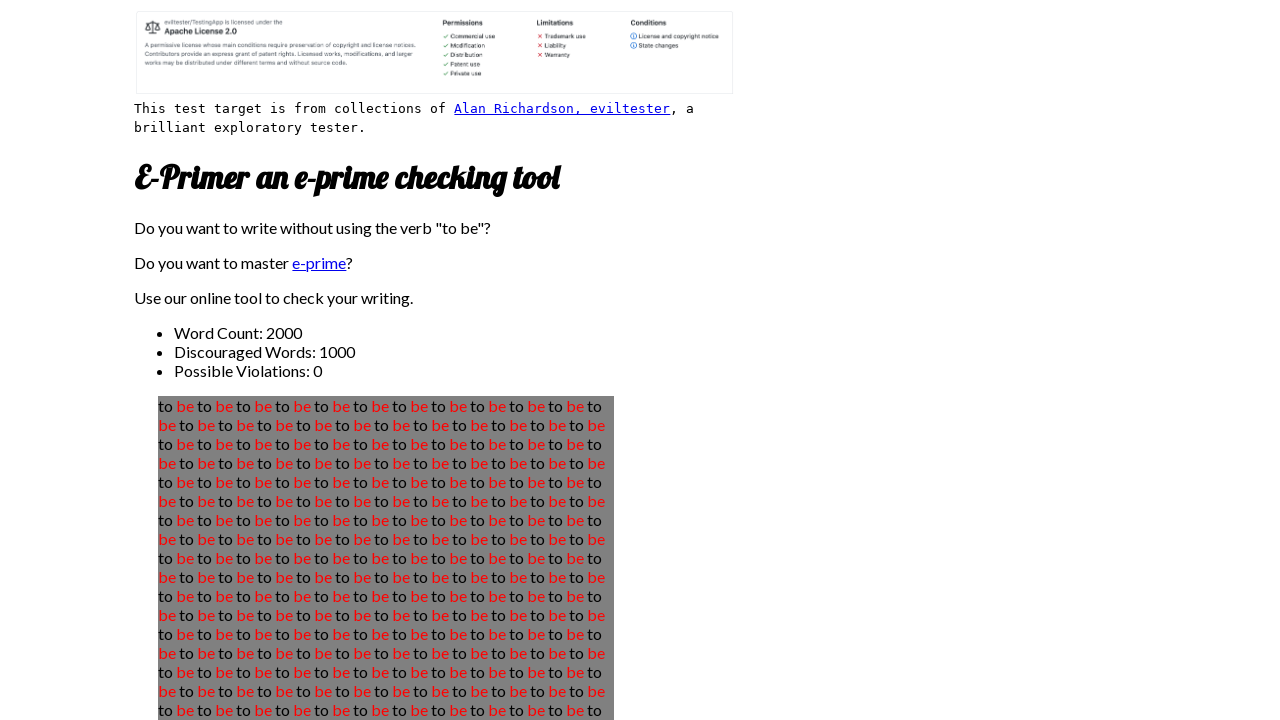

Second word statistic element loaded
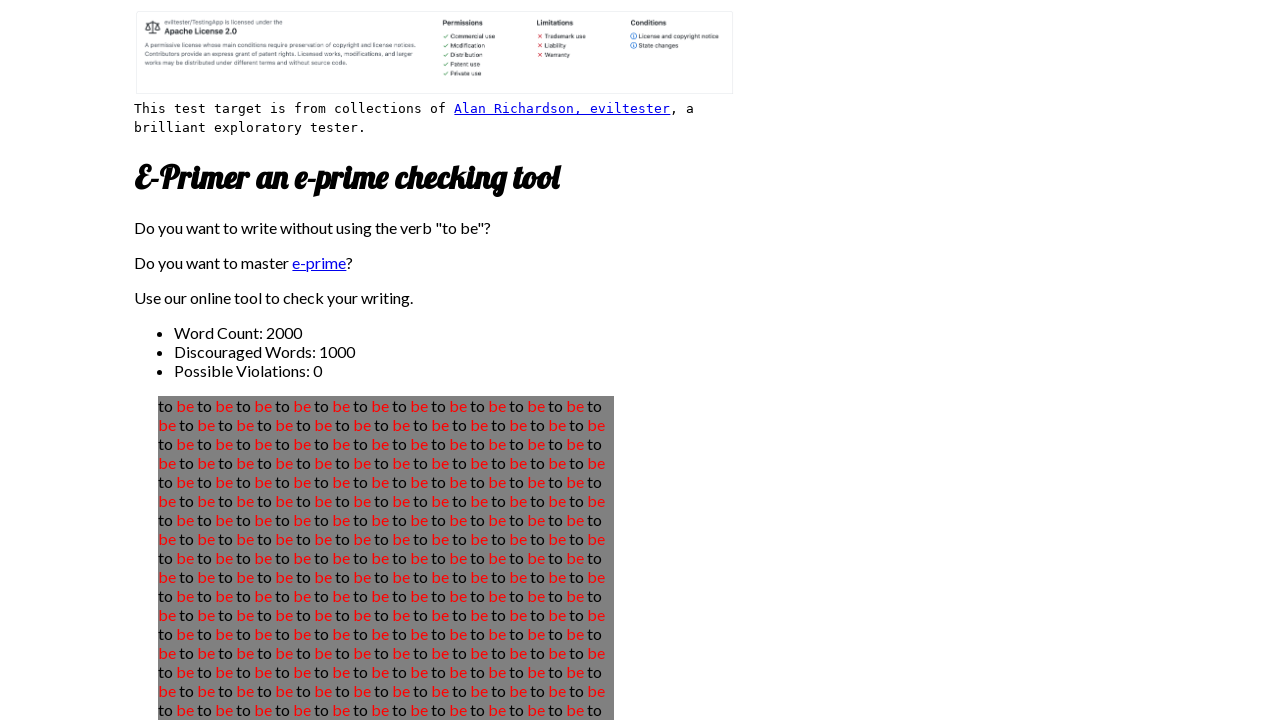

Third word statistic element loaded and word statistics verified
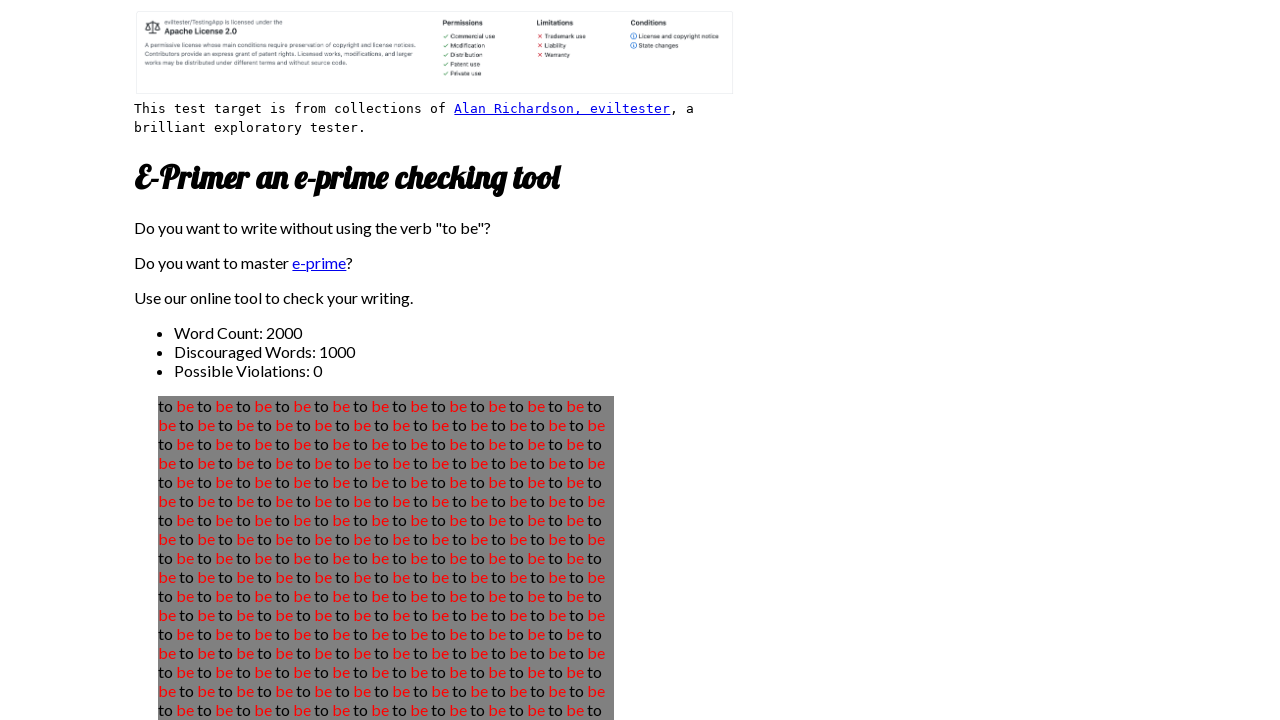

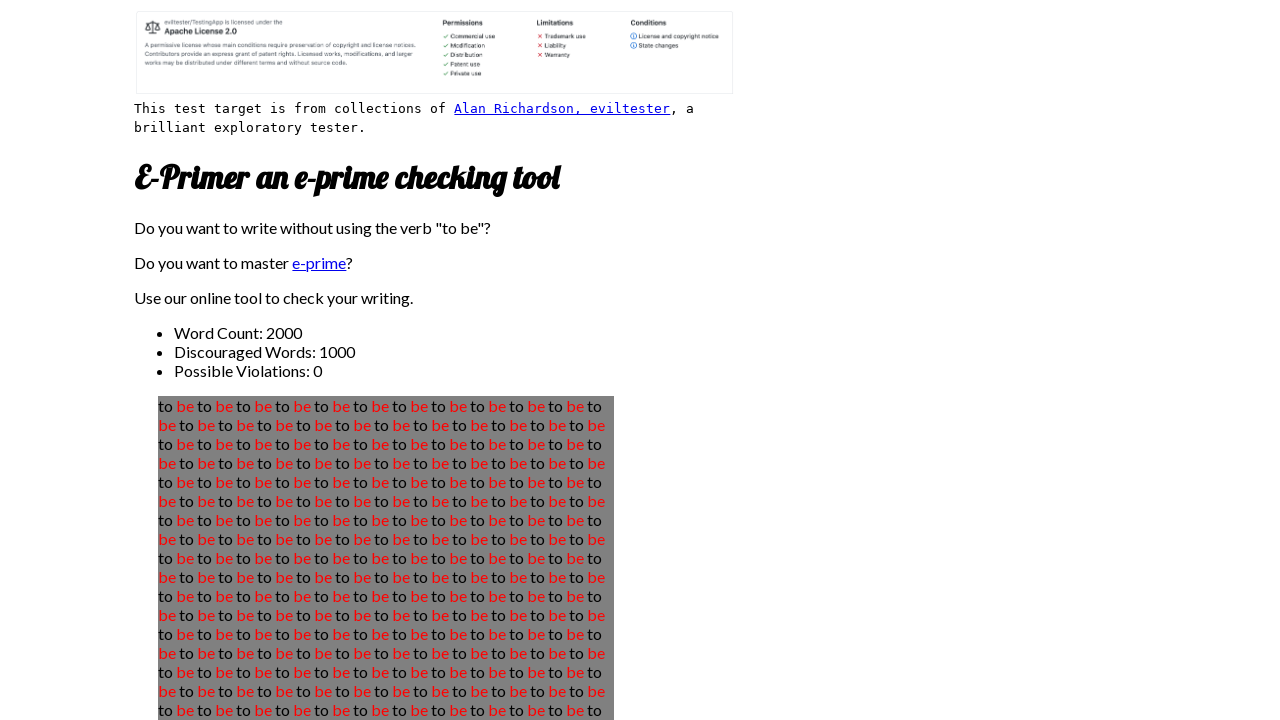